Tests interaction with checkboxes and radio buttons on a form, selecting a gender radio button, checking language checkboxes, clicking register button, and navigating to home page

Starting URL: https://www.hyrtutorials.com/p/basic-controls.html

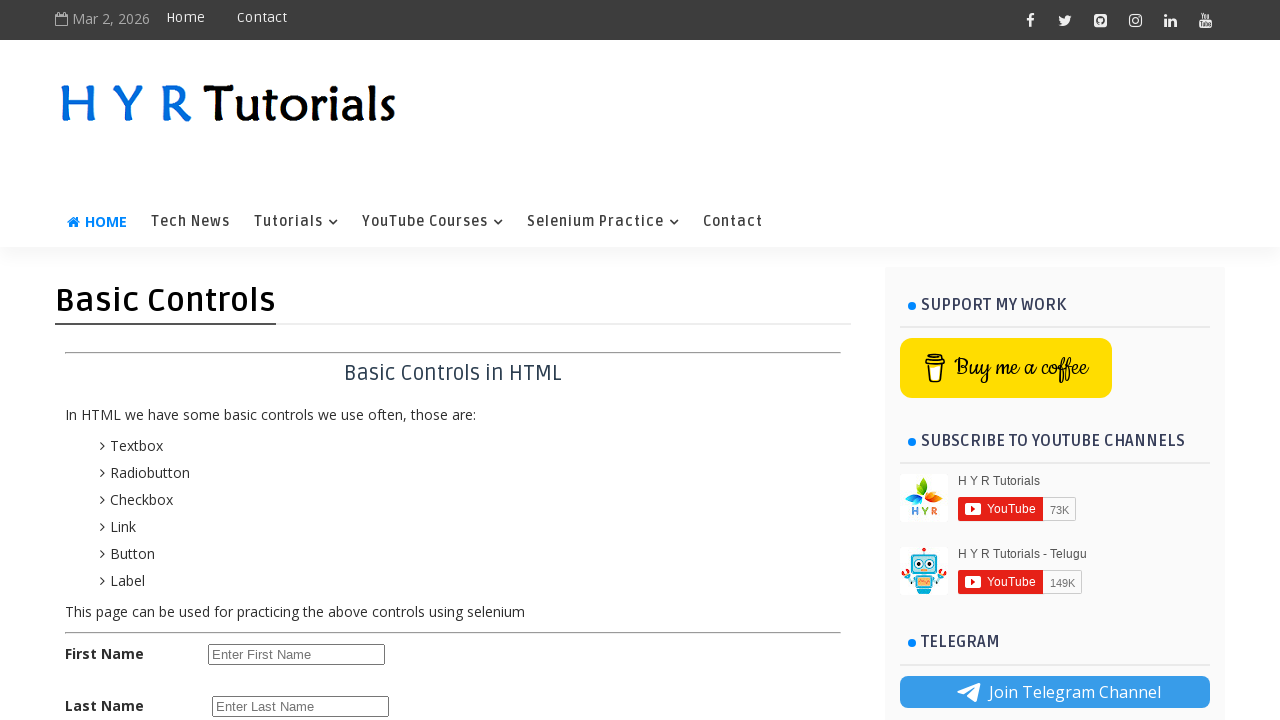

Clicked female radio button at (286, 426) on #femalerb
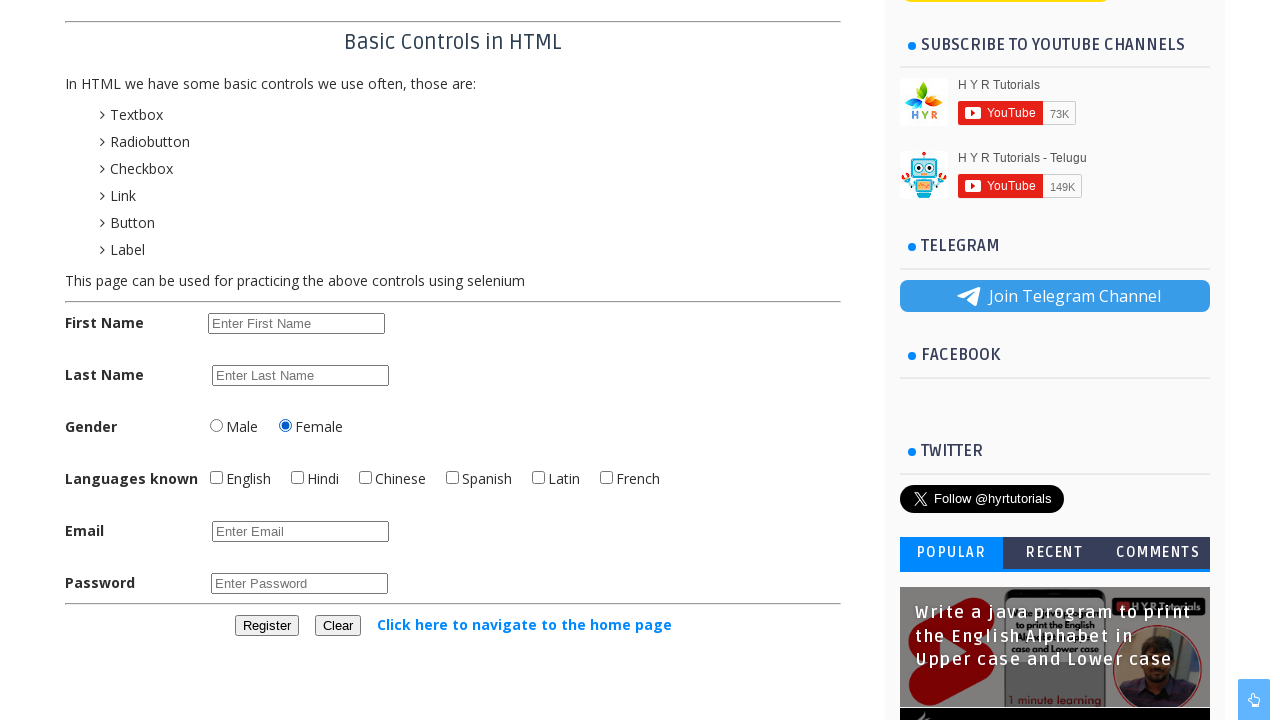

Checked English language checkbox at (216, 478) on #englishchbx
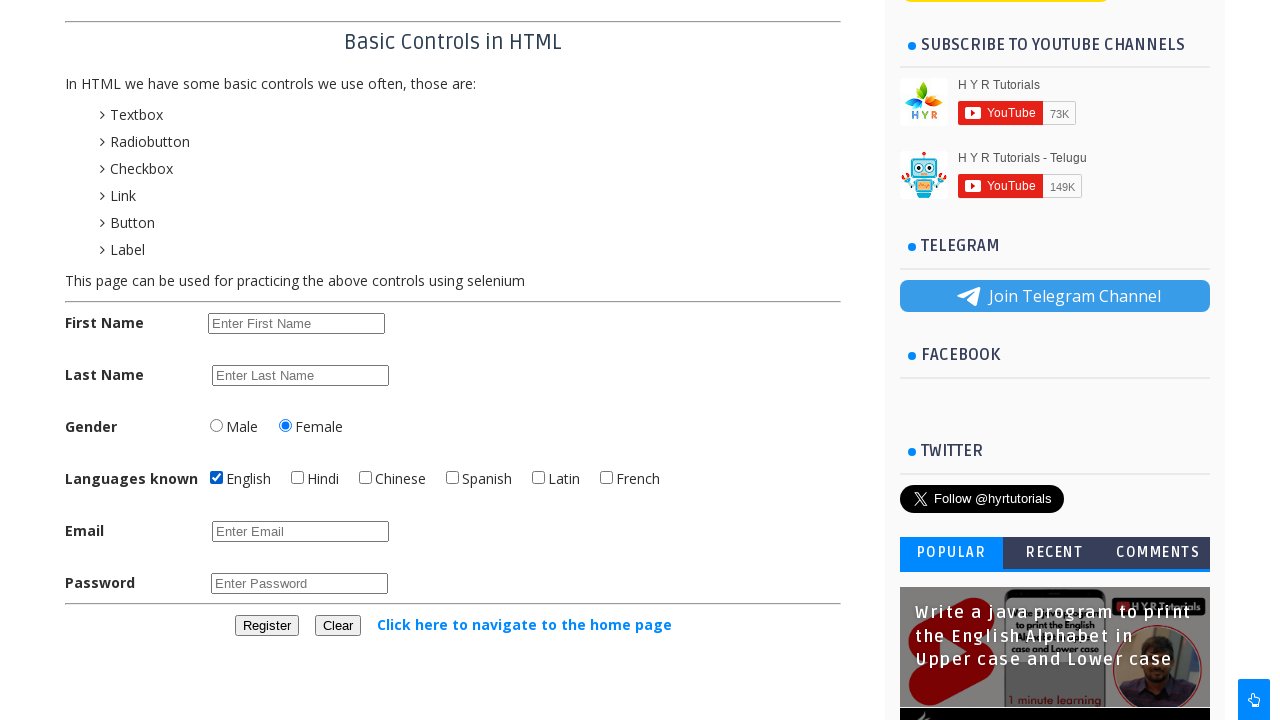

Clicked Hindi language checkbox at (298, 478) on #hindichbx.bcCheckBox
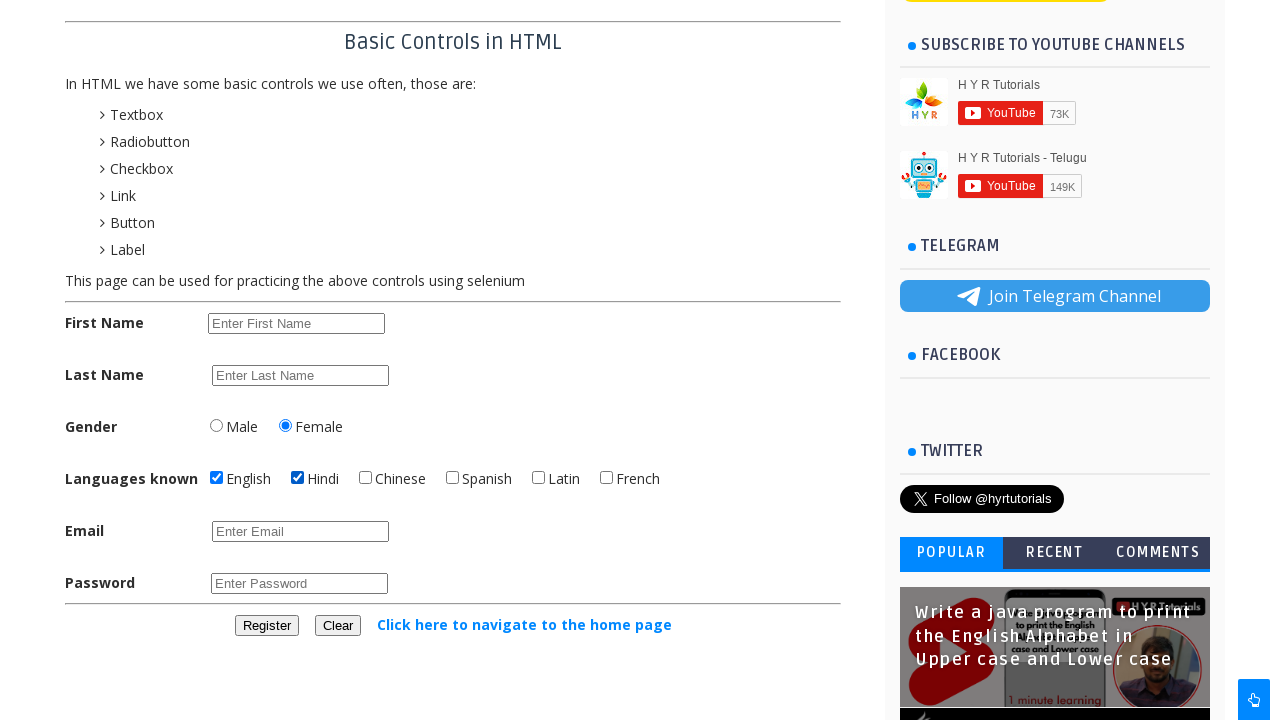

Toggled off Hindi checkbox as it was checked at (298, 478) on #hindichbx.bcCheckBox
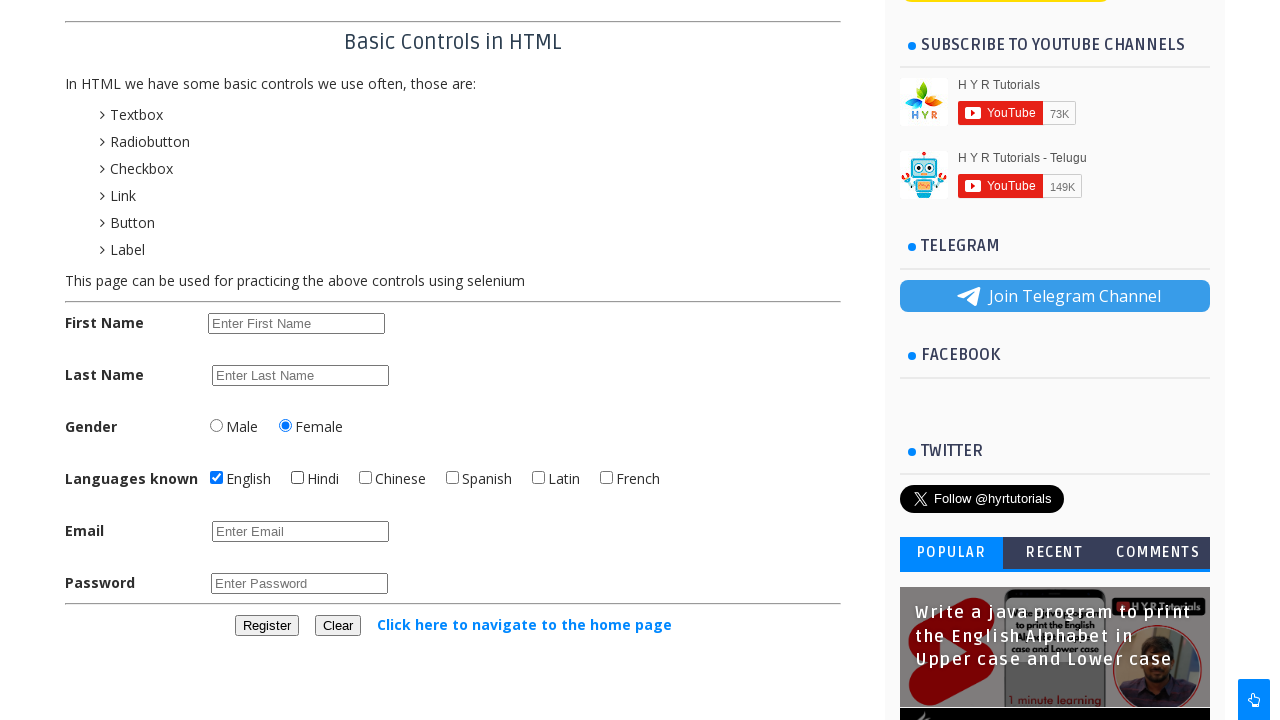

Clicked register button to submit form at (266, 626) on #registerbtn
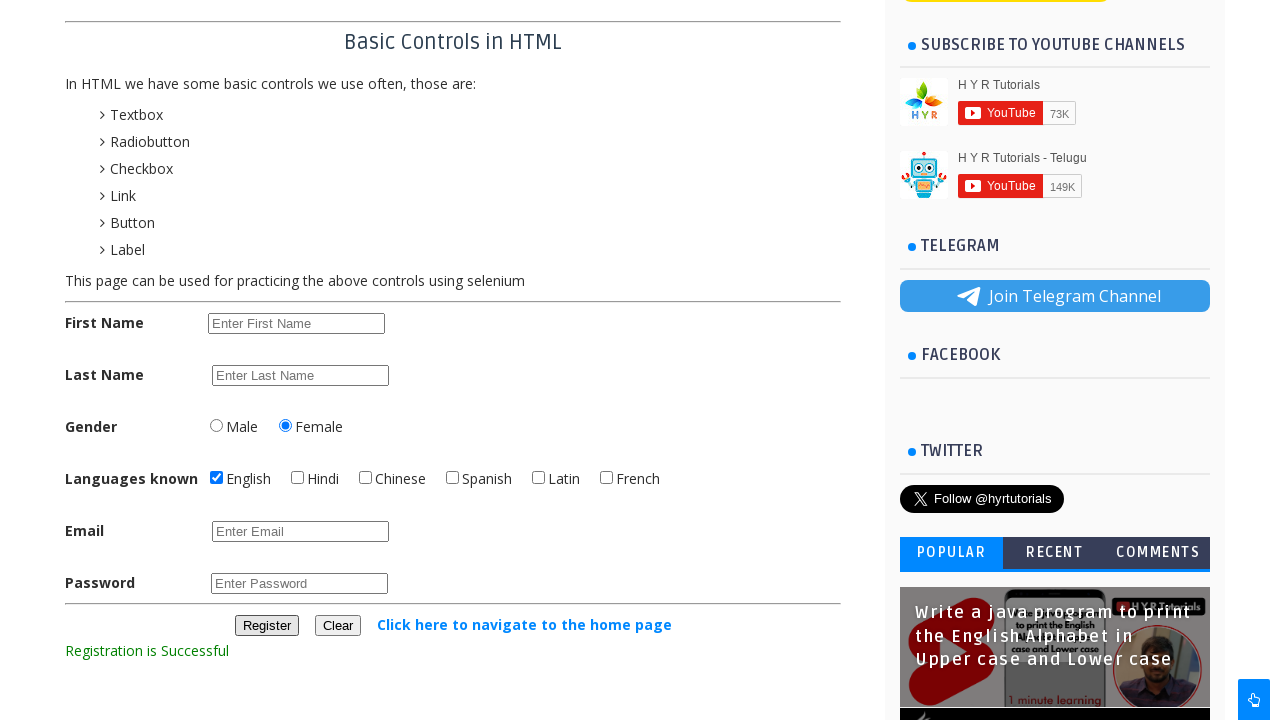

Registration confirmation message appeared
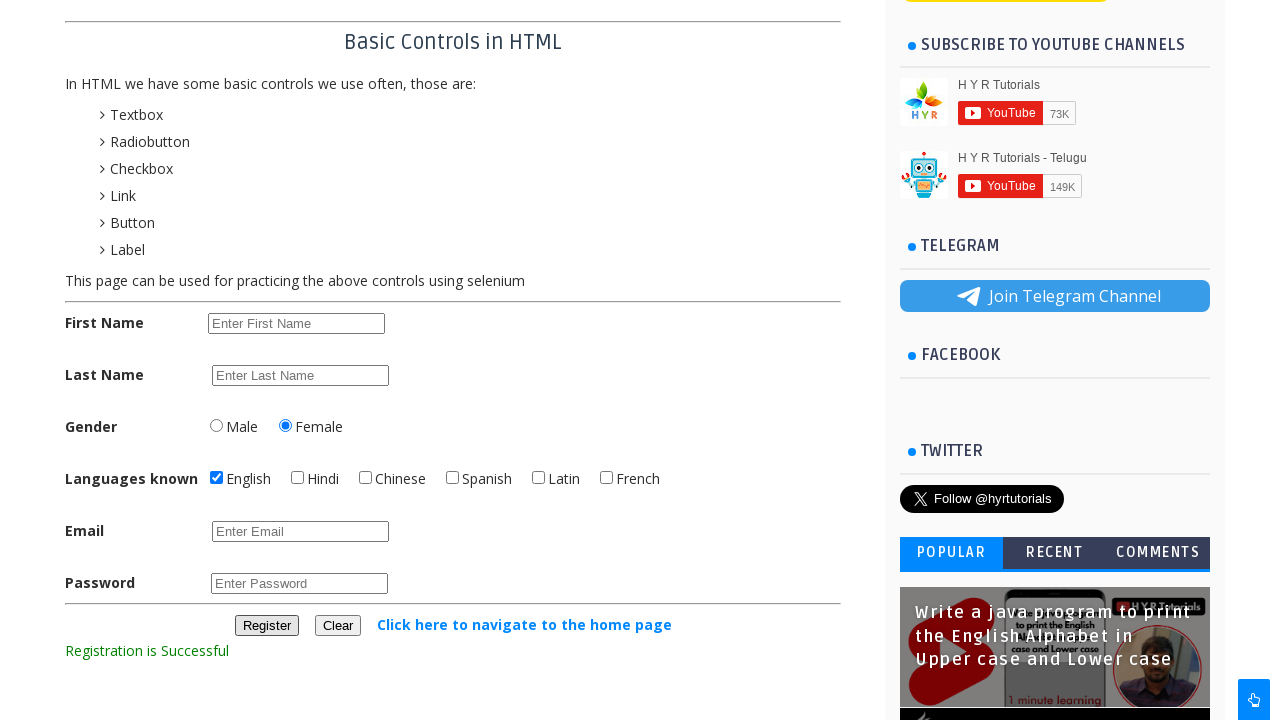

Clicked navigation link to return to home page at (524, 624) on text=Click here to navigate to the home page
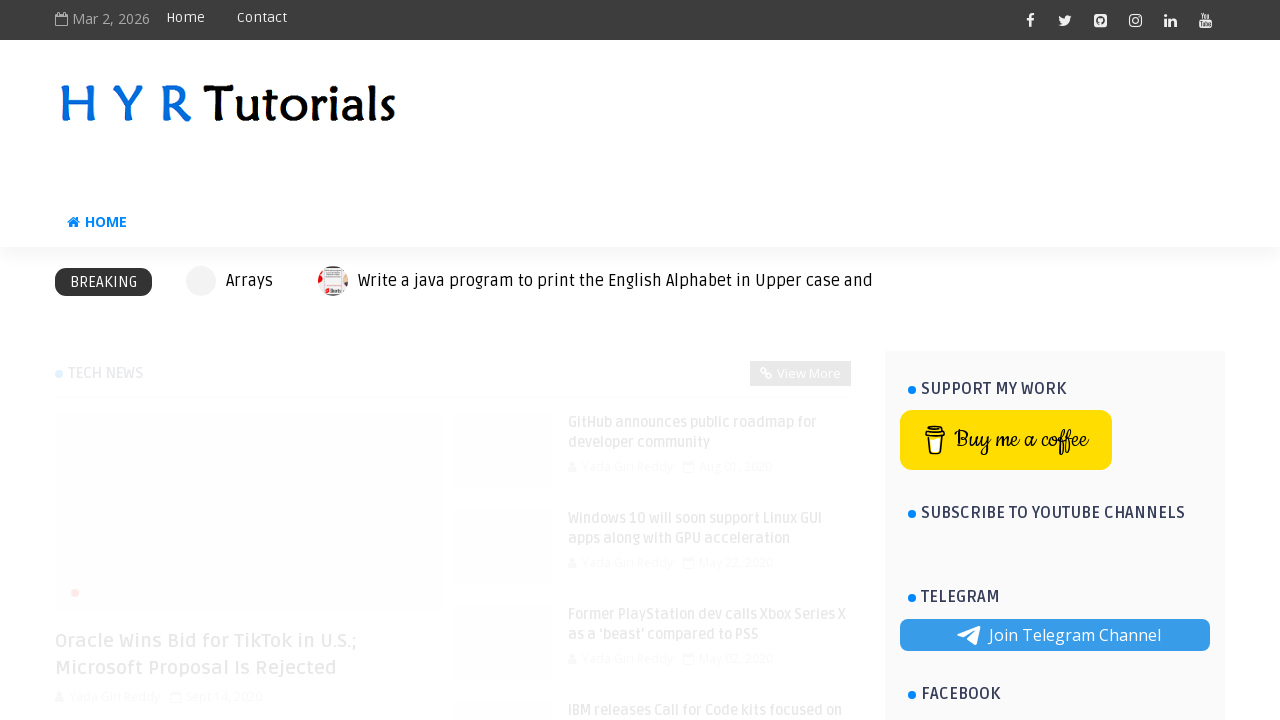

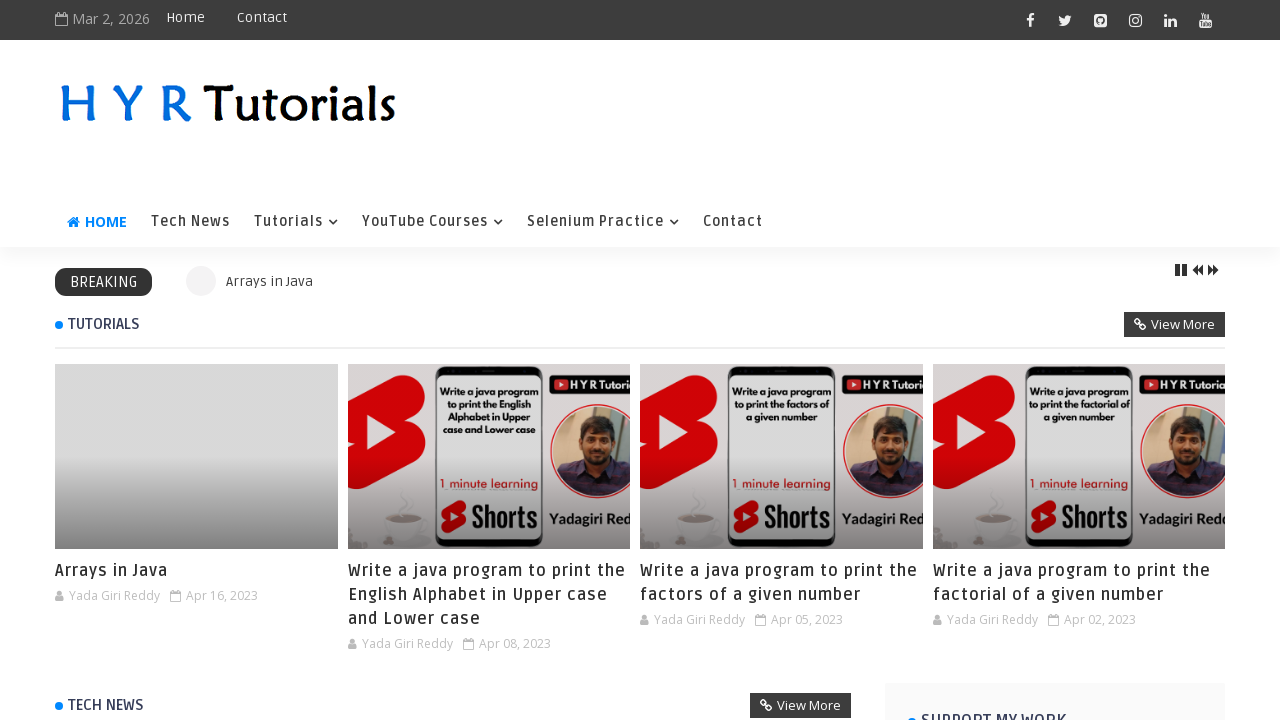